Tests multi-window/tab handling by clicking a link that opens new windows, verifying content in new tabs, switching between tabs, and iterating through all open pages.

Starting URL: https://the-internet.herokuapp.com/windows

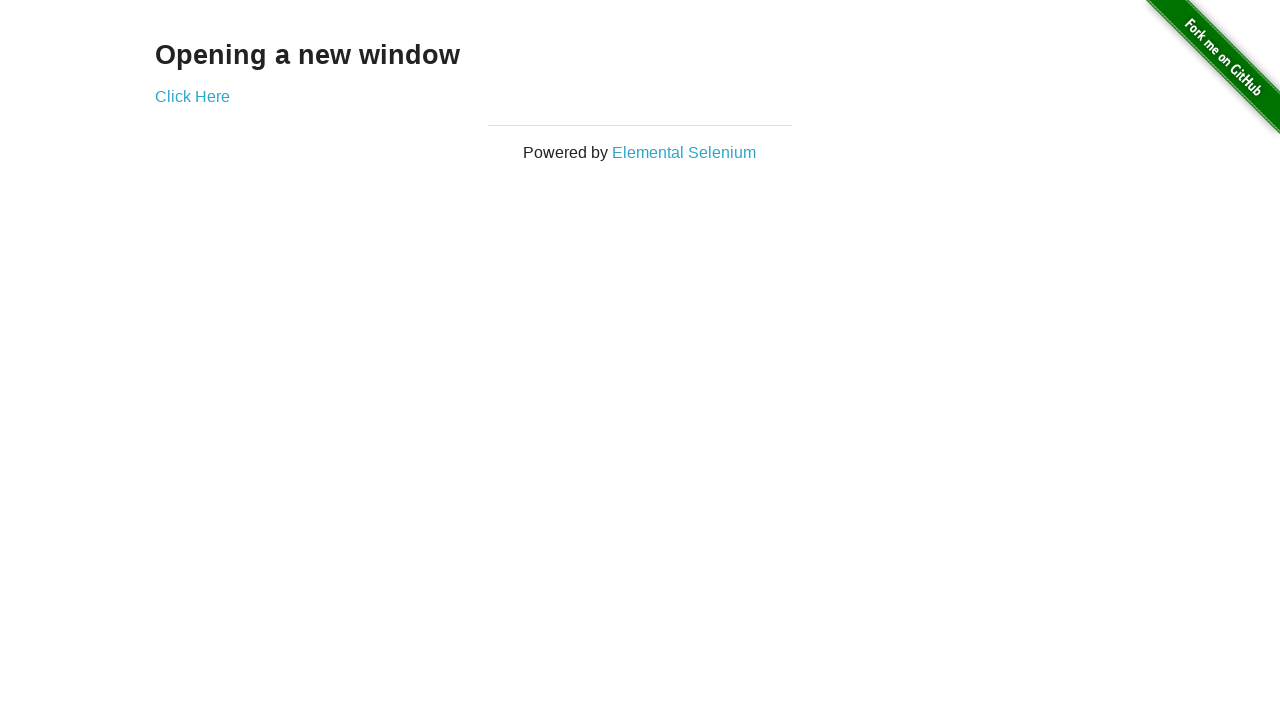

Clicked 'Click Here' link to open a new window at (192, 96) on text=Click Here
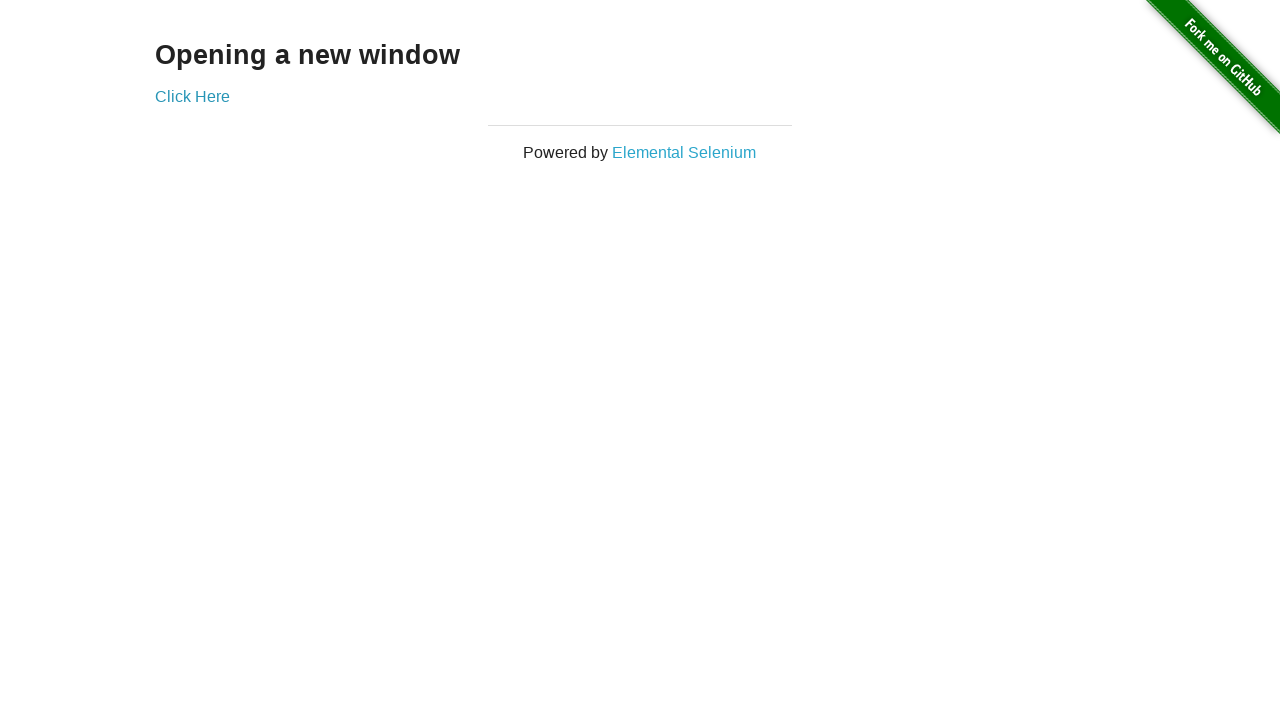

Retrieved all pages/tabs from context
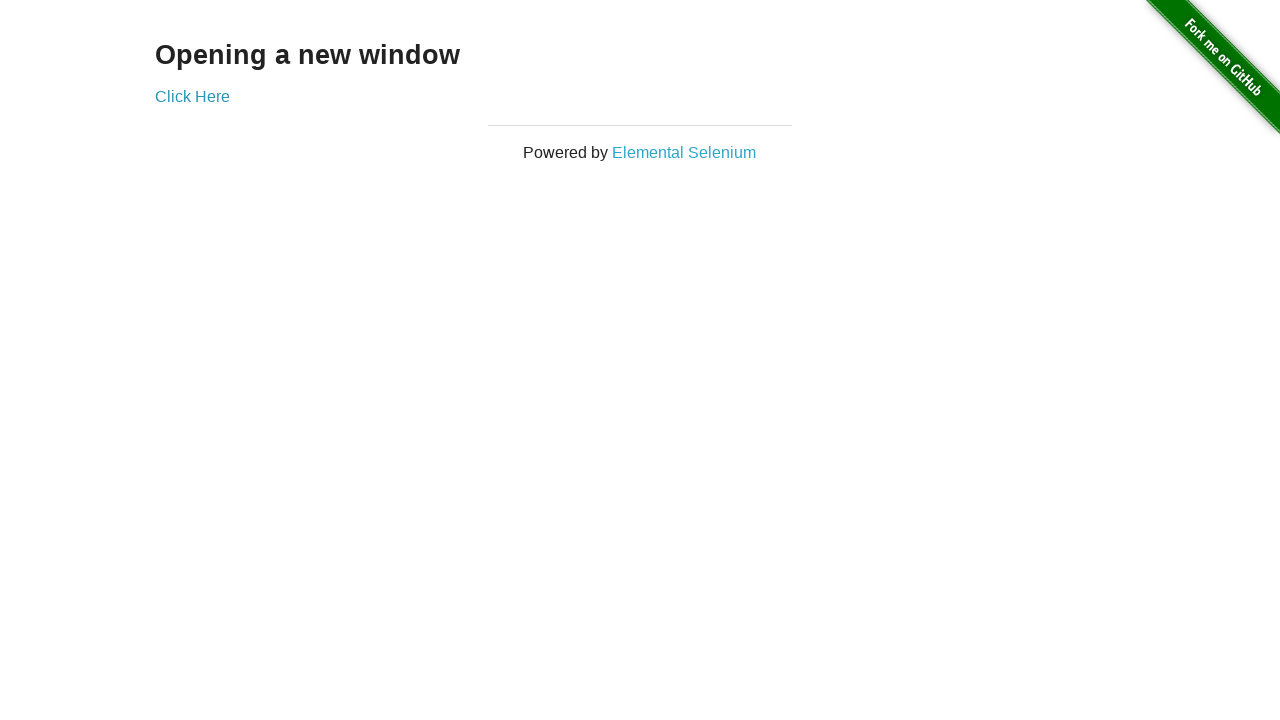

Got reference to second tab
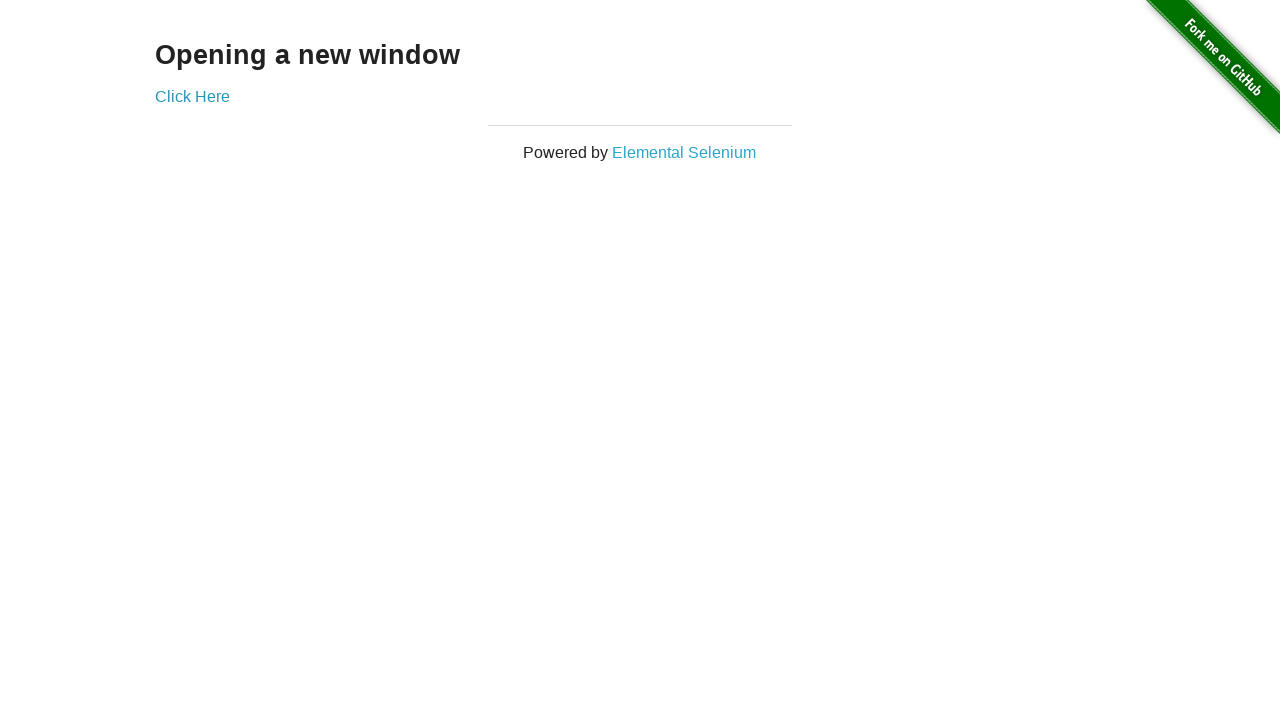

Located h3 element in second tab
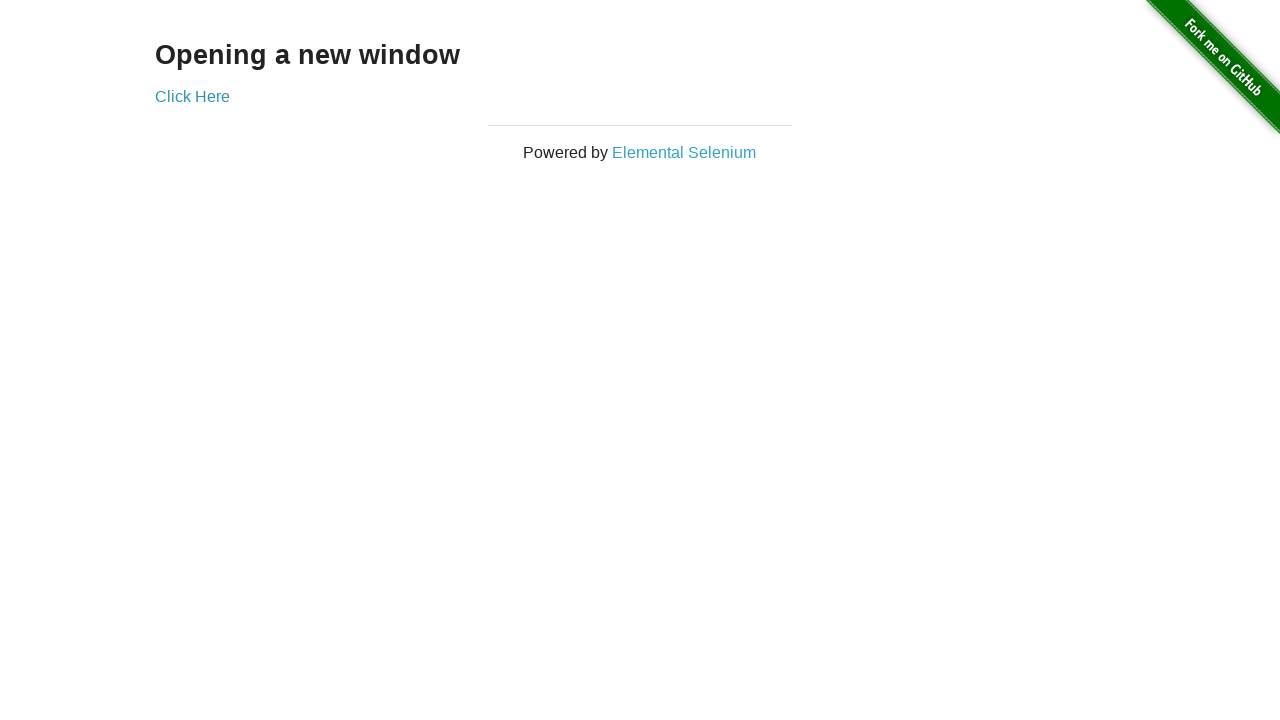

Waited for h3 element to load in second tab
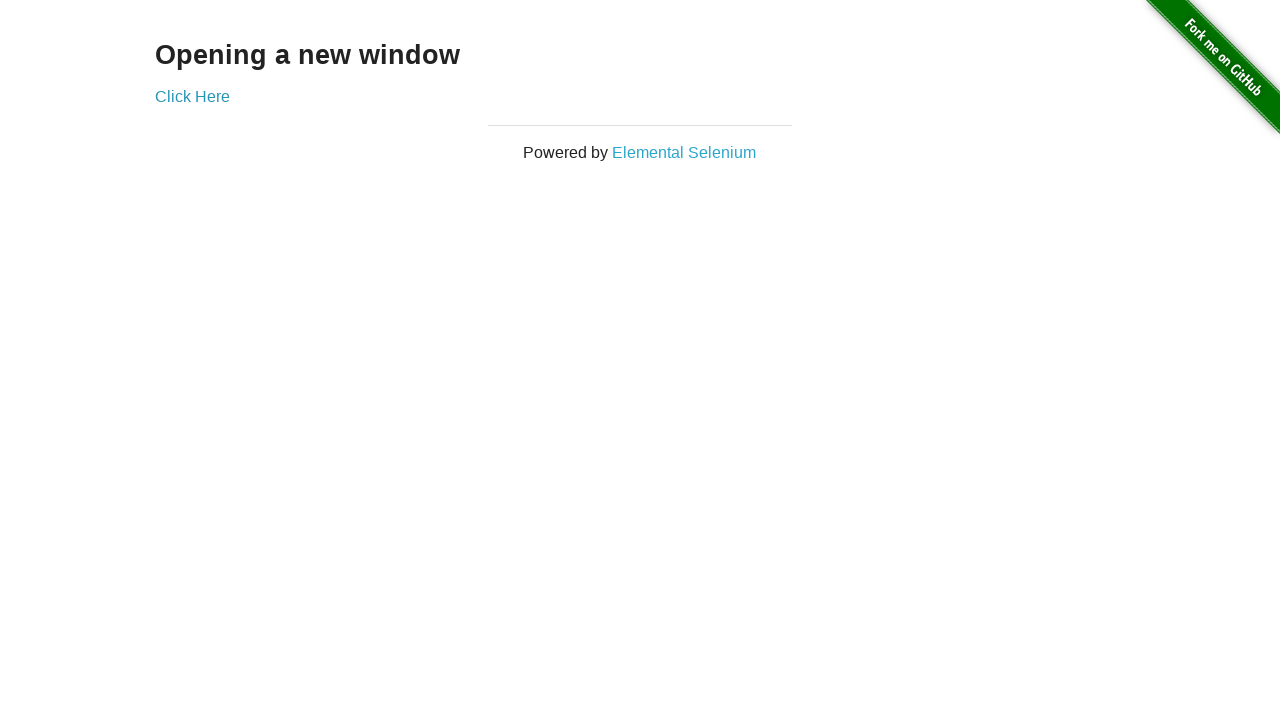

Clicked 'Click Here' link again to open third window at (192, 96) on text=Click Here
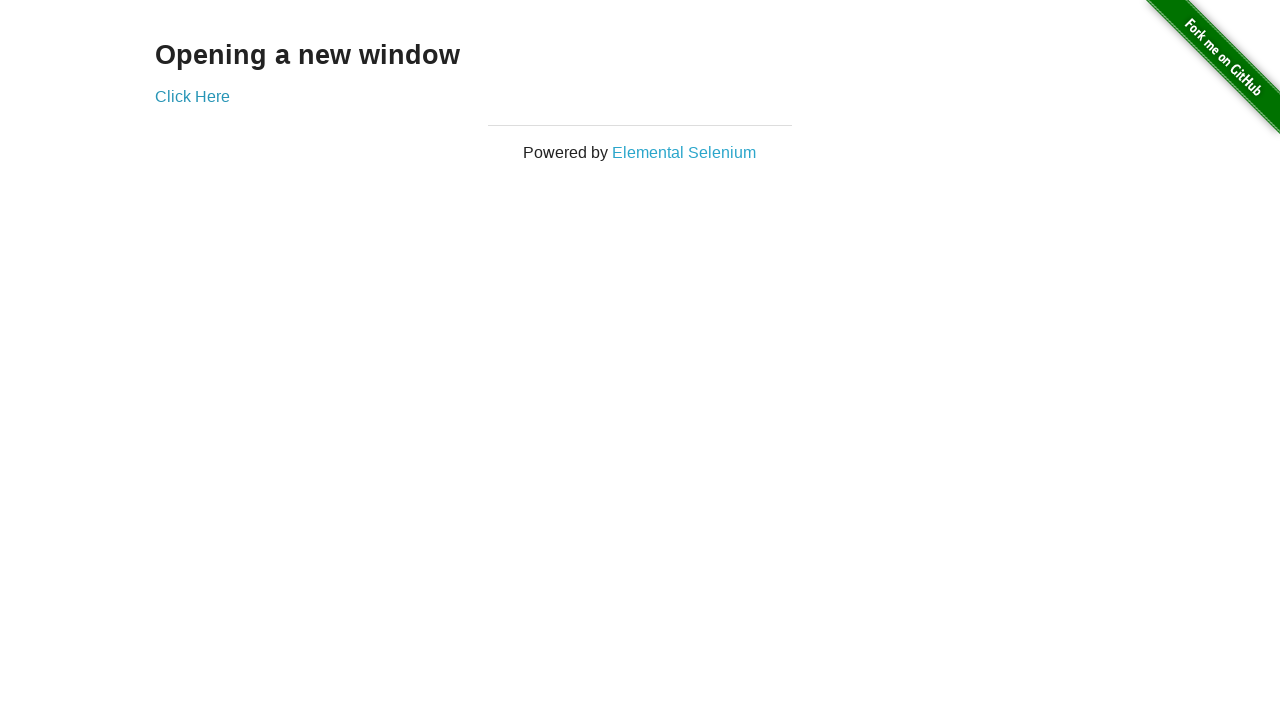

Retrieved updated list of all pages/tabs
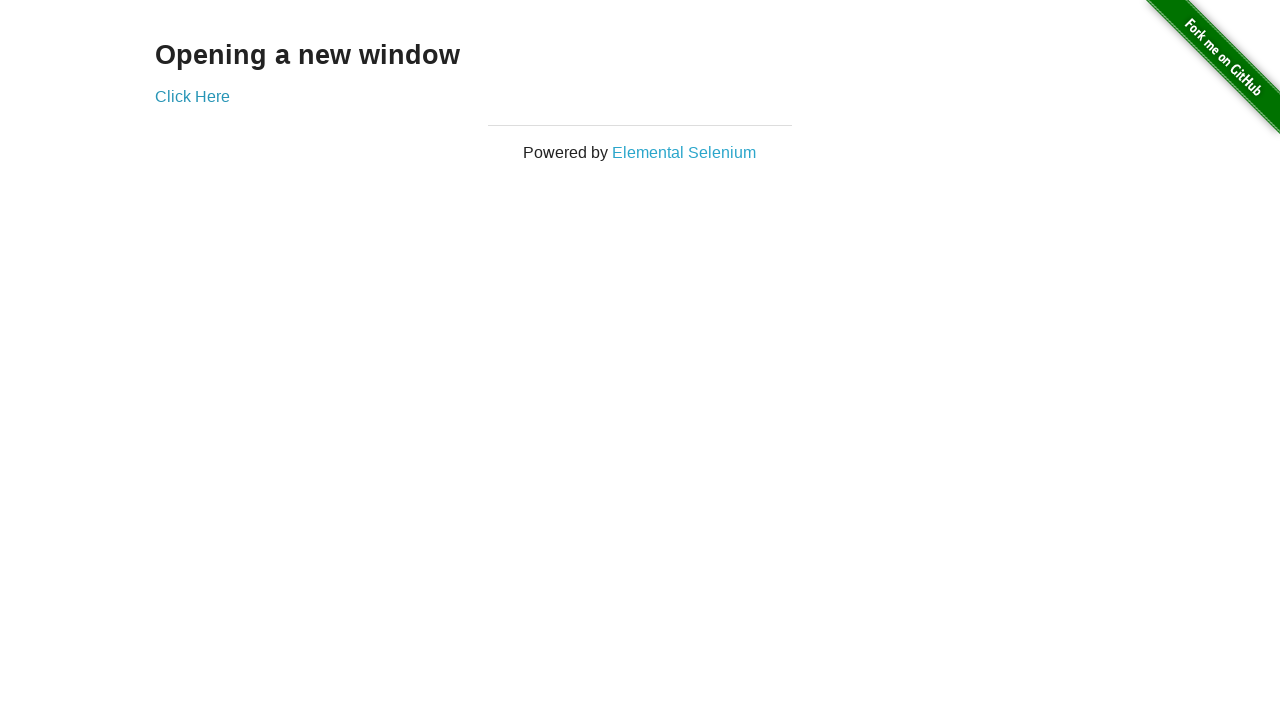

Got reference to third tab
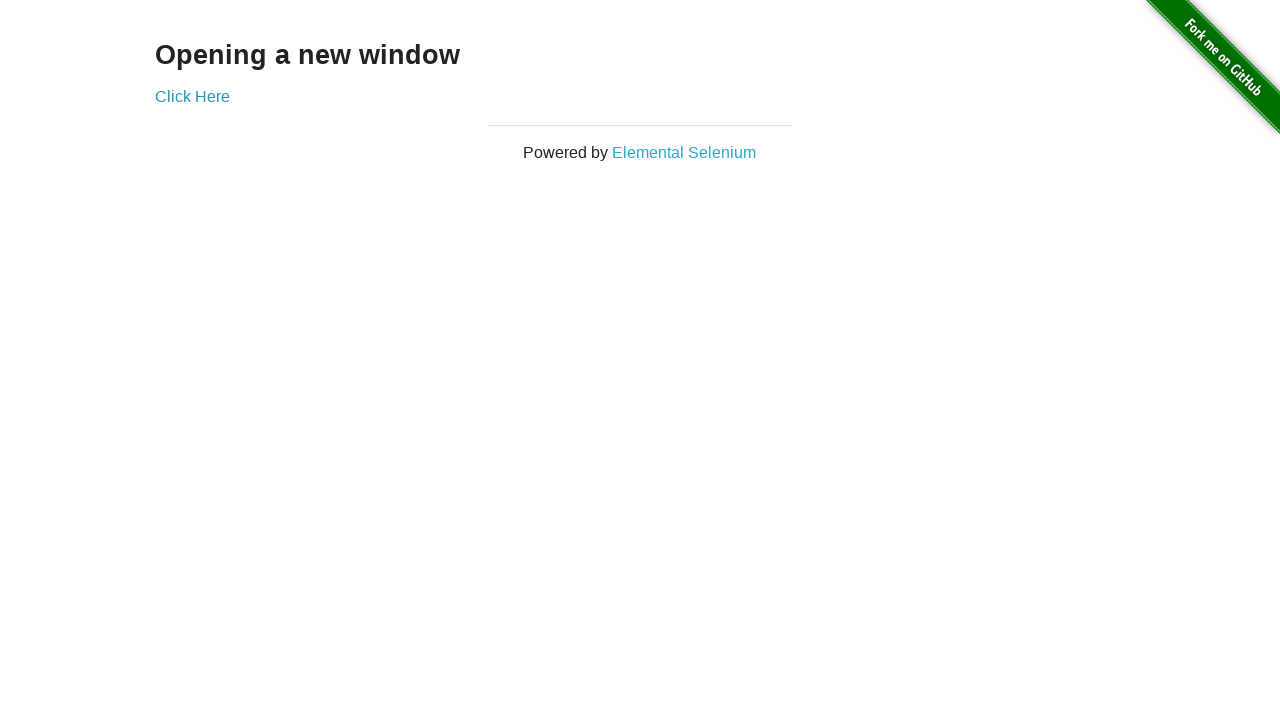

Waited for h3 element to load in third tab
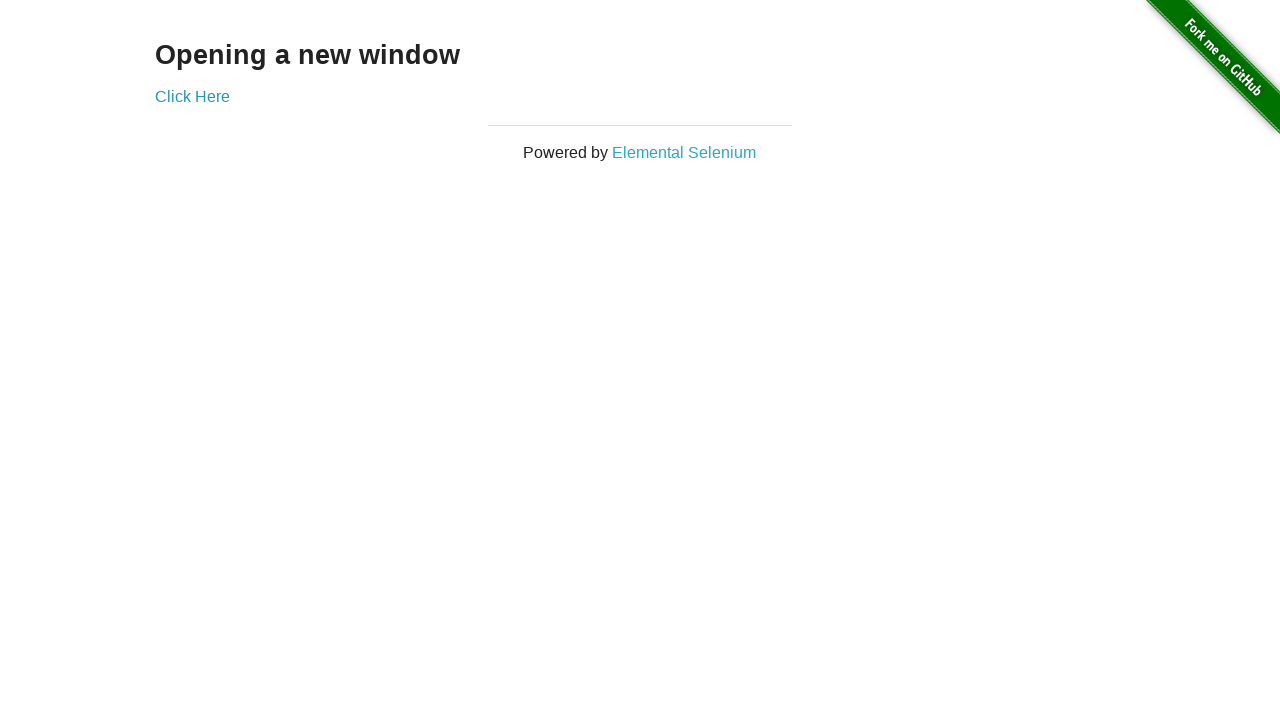

Brought second tab to front
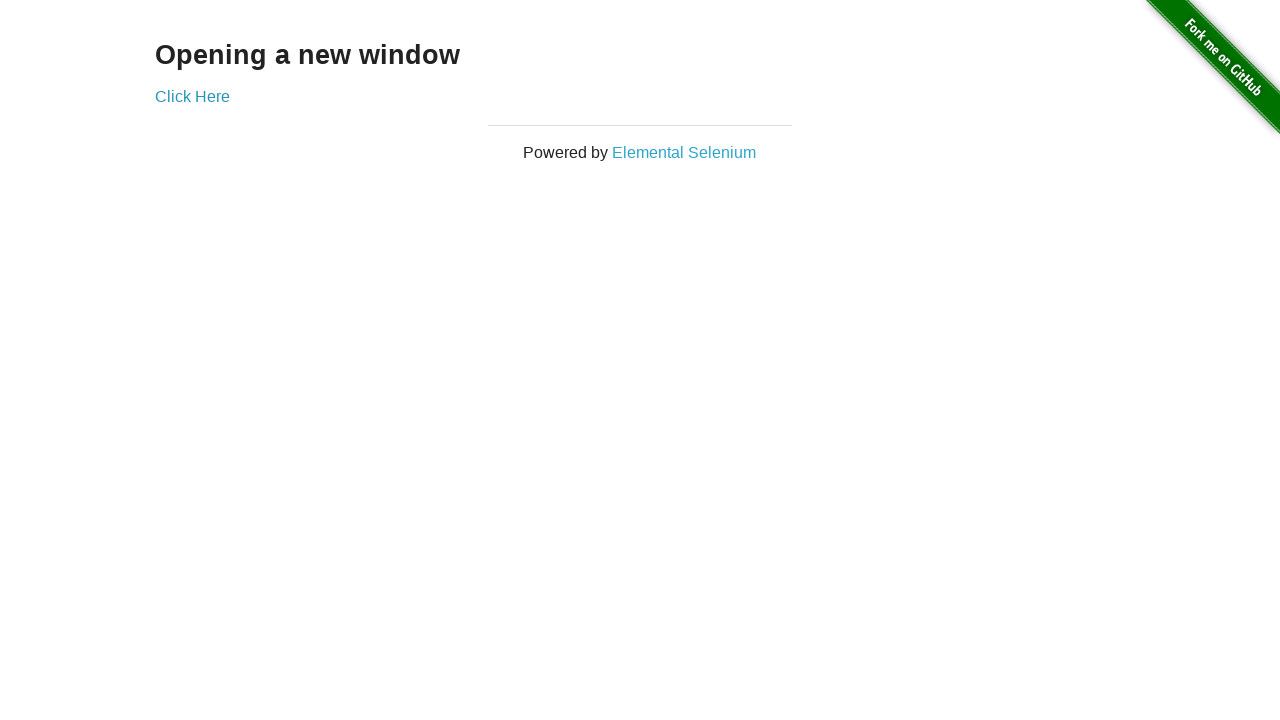

Verified tab title is accessible
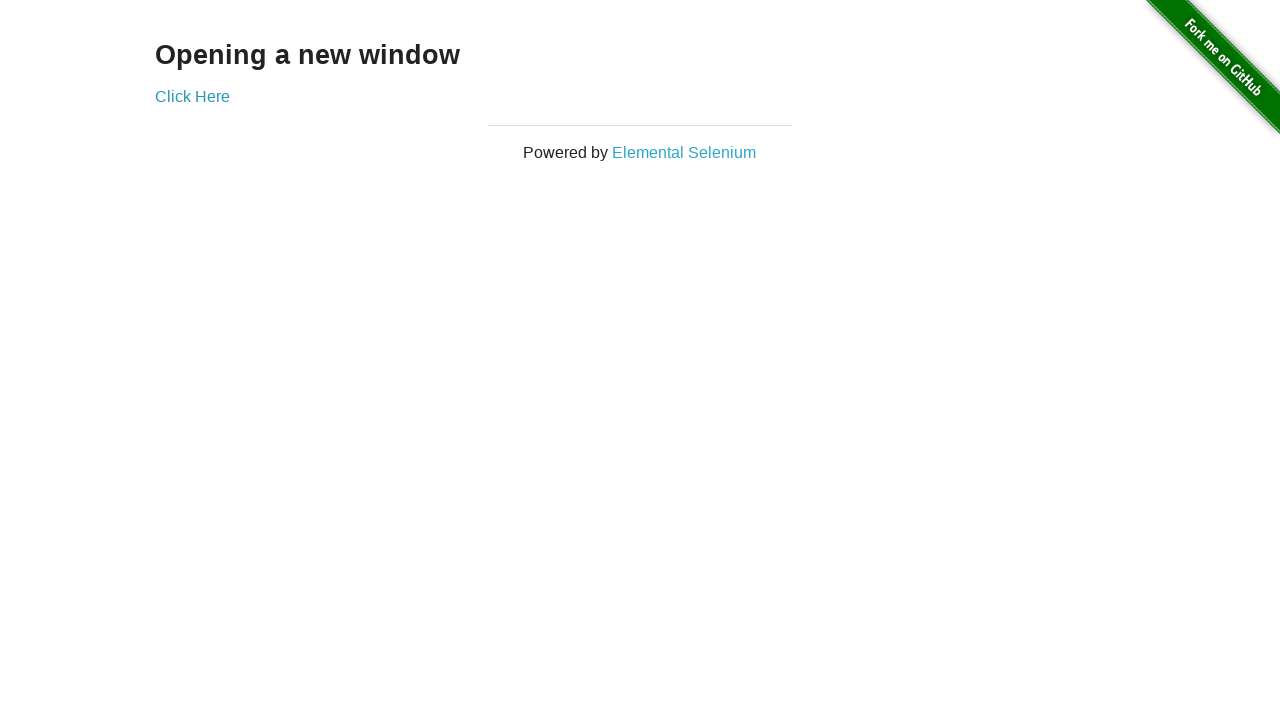

Verified tab title is accessible
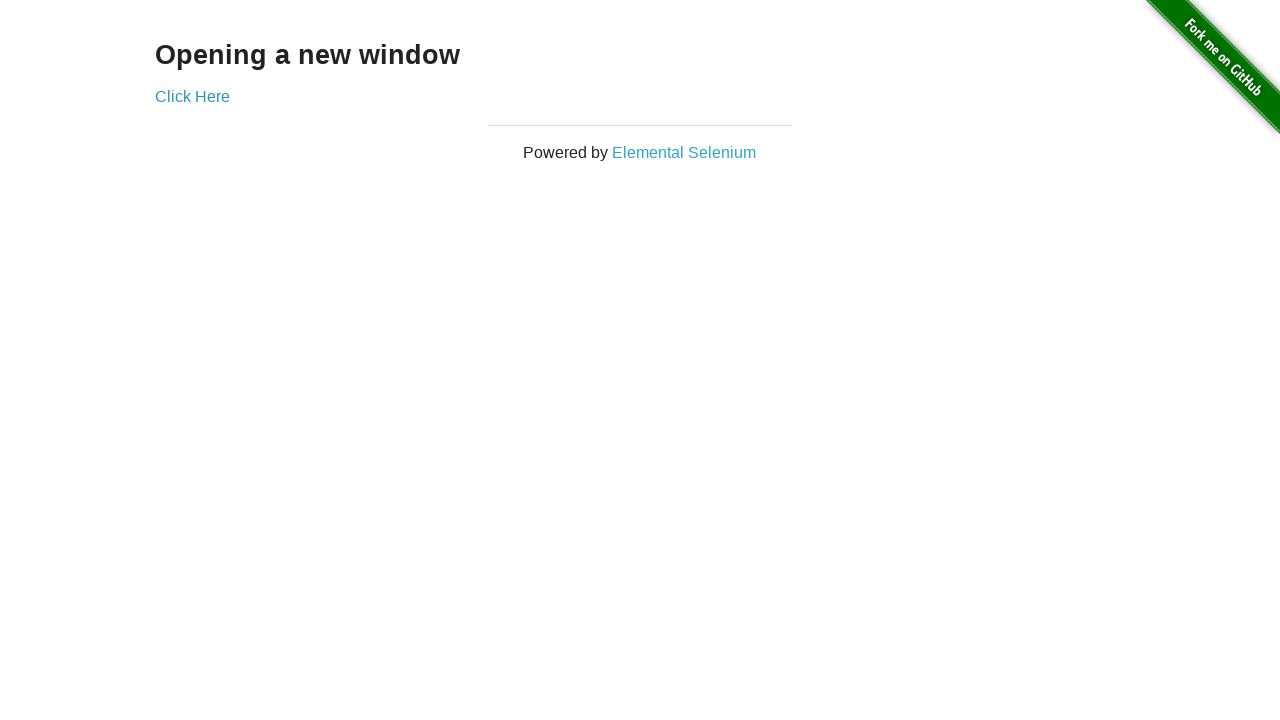

Verified tab title is accessible
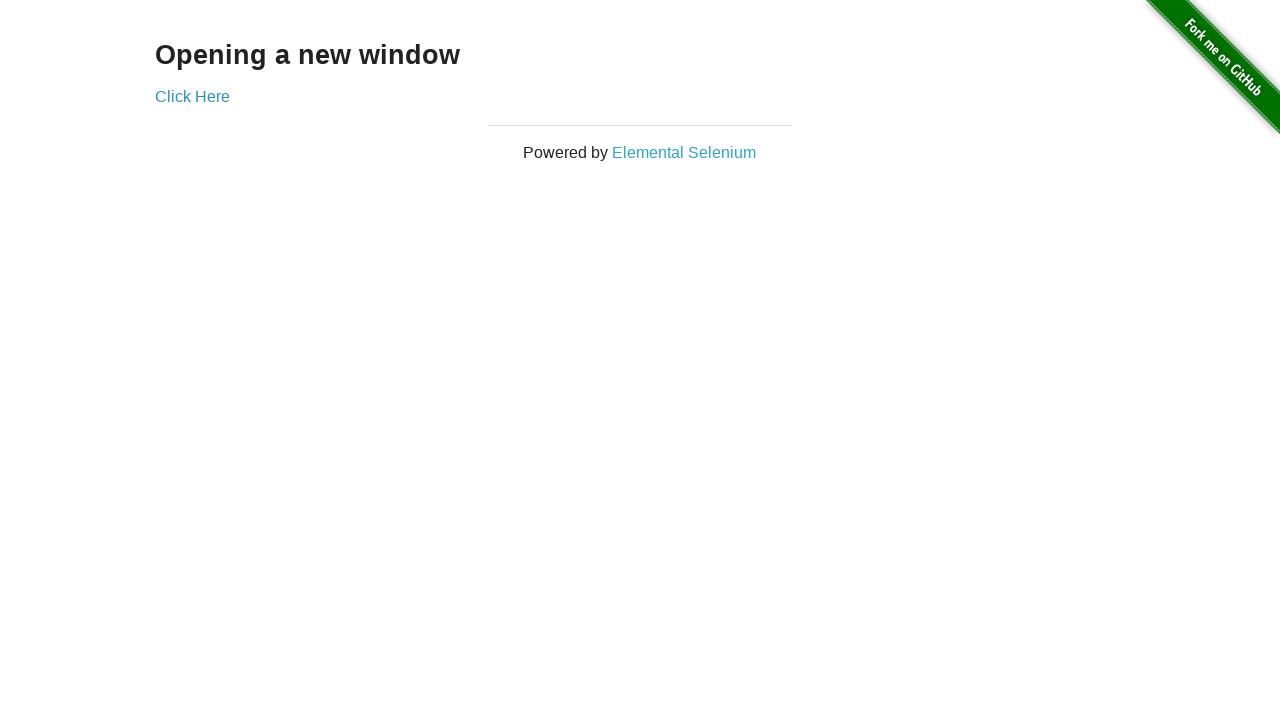

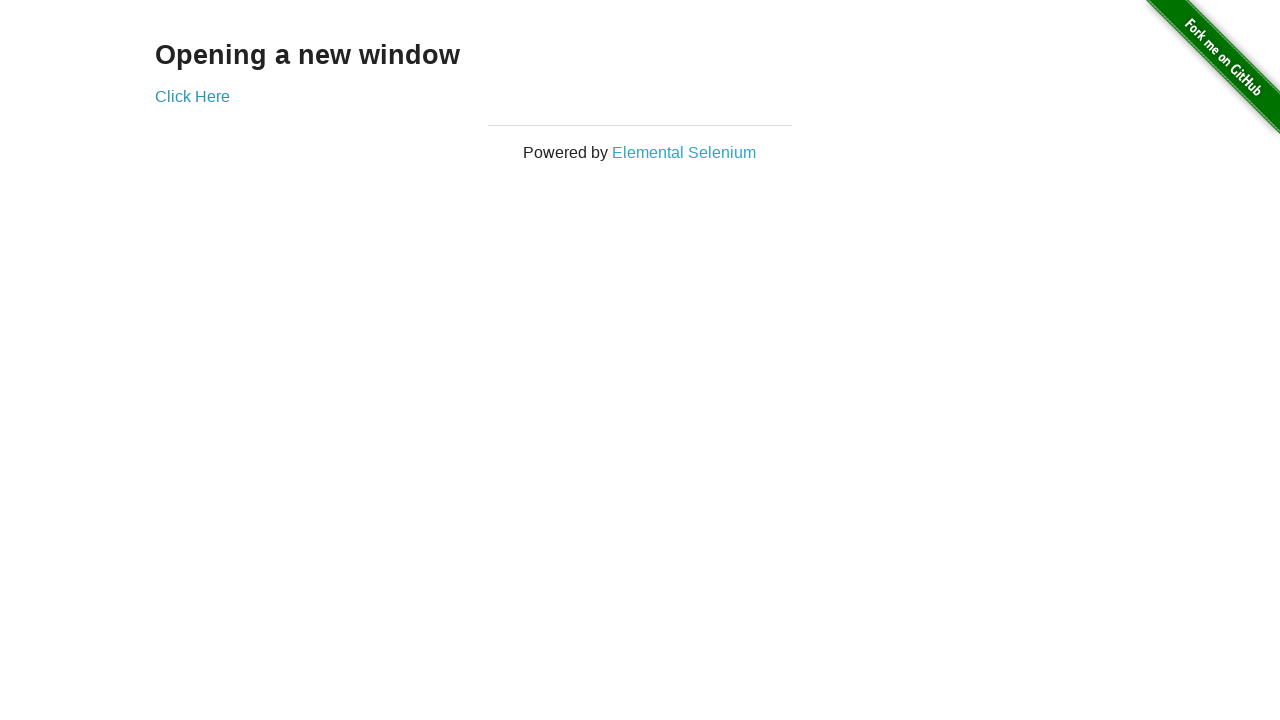